Tests dynamic loading page using a reusable wait helper pattern, clicking Start and waiting for finish text to appear

Starting URL: http://the-internet.herokuapp.com/dynamic_loading/1

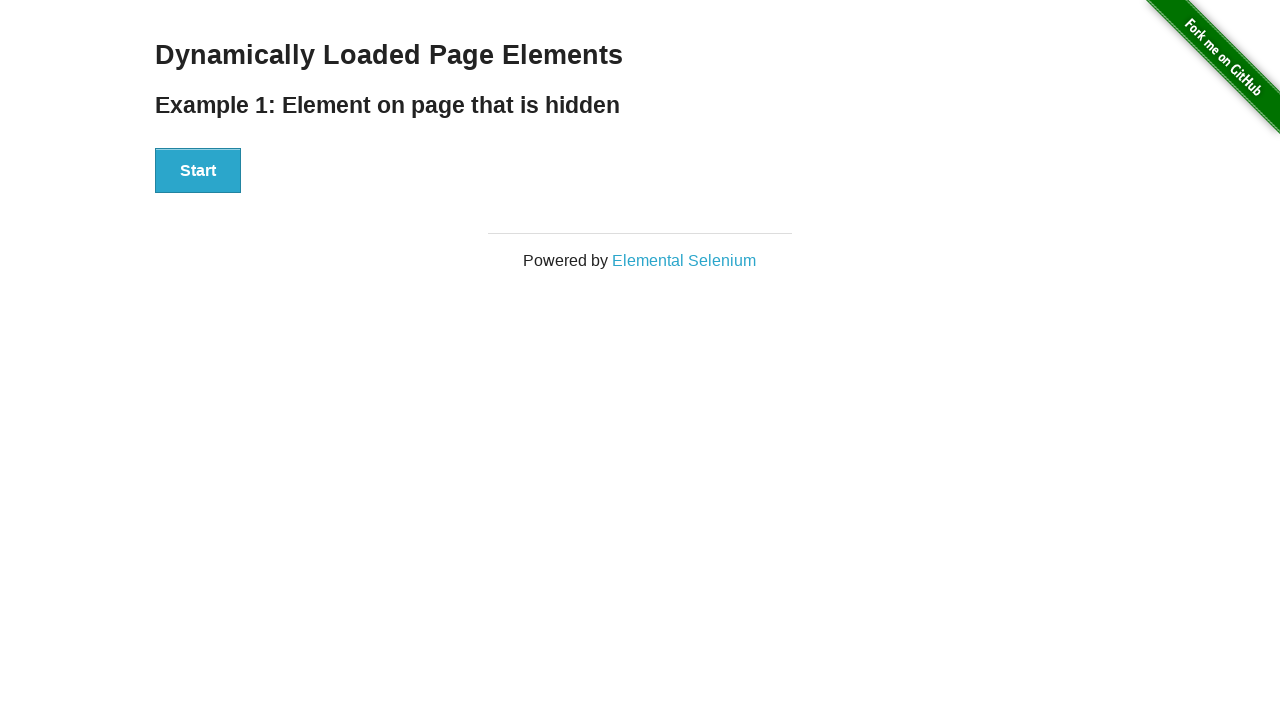

Clicked the Start button on dynamic loading page at (198, 171) on #start button
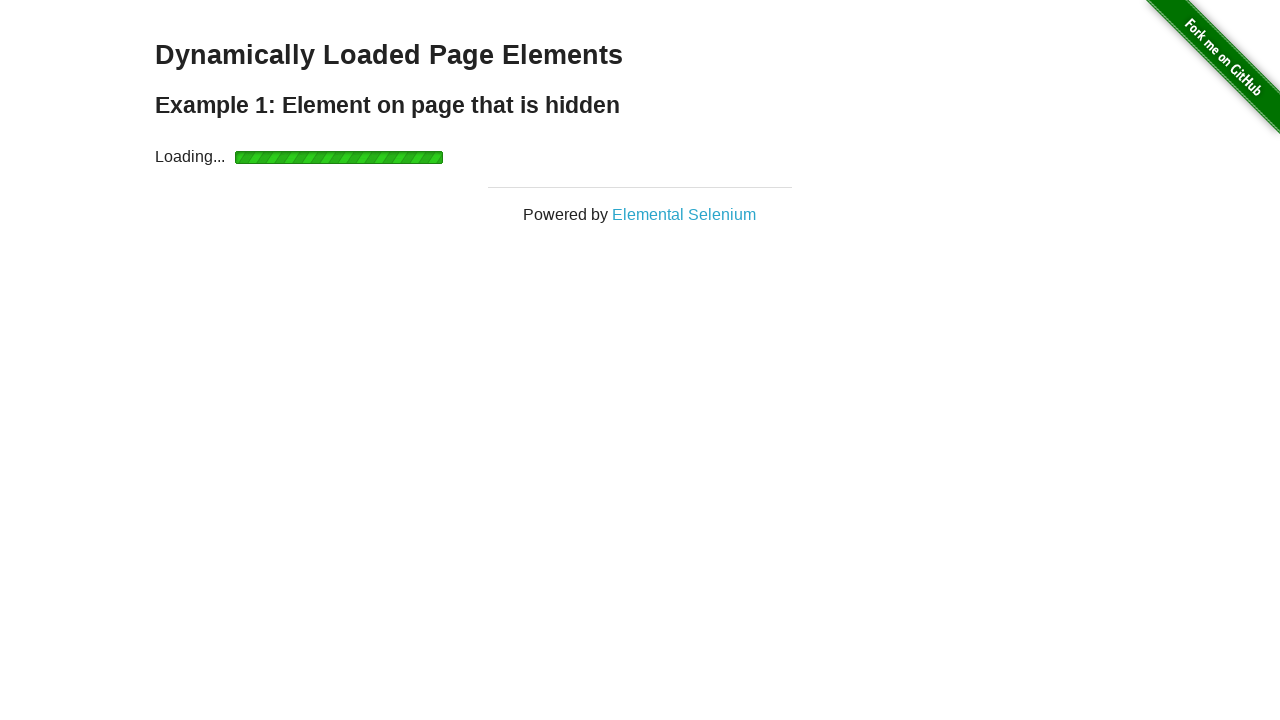

Waited for finish element to become visible (dynamic loading complete)
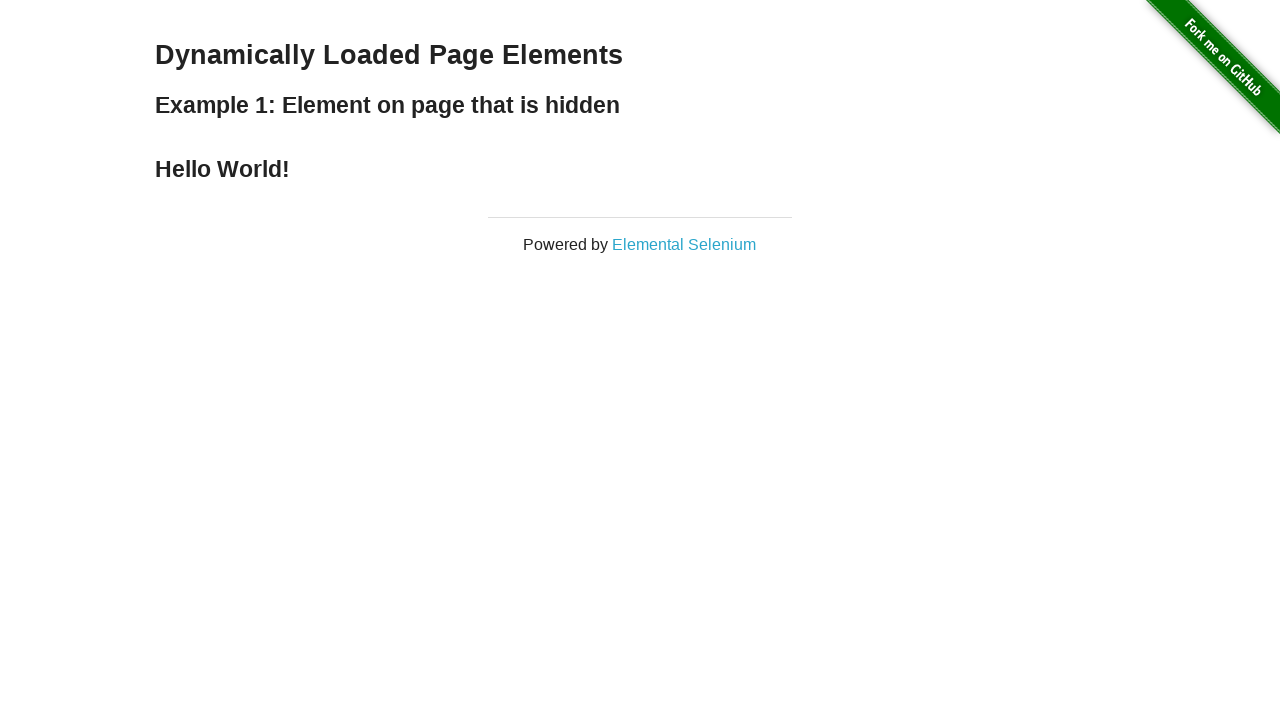

Verified that finish element is visible
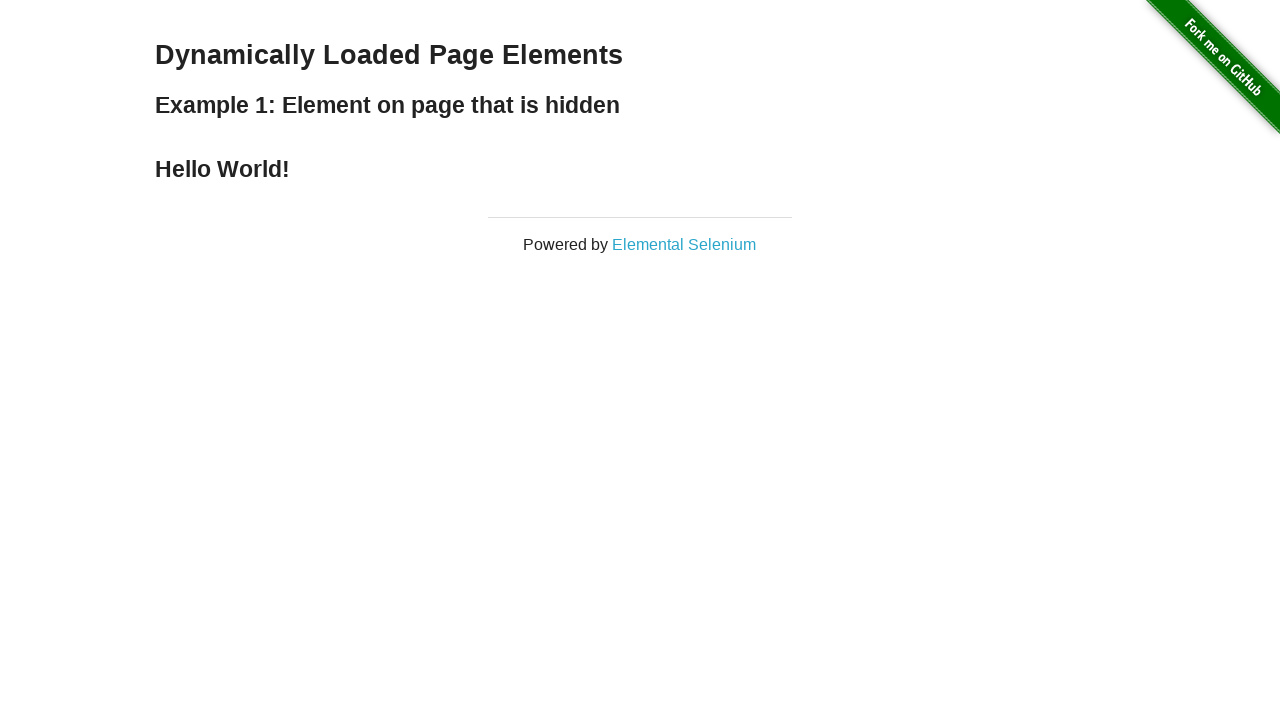

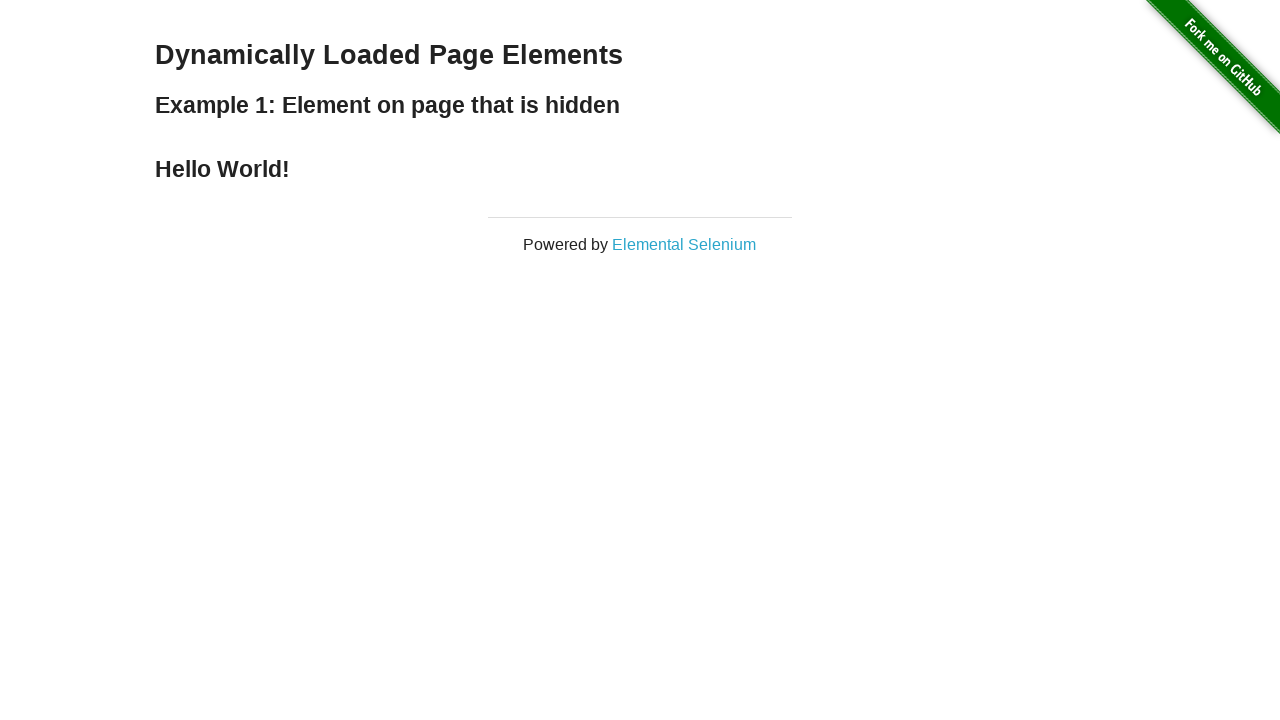